Tests YouTube homepage by verifying the page title is "YouTube" and checking that the YouTube logo is displayed

Starting URL: https://youtube.com

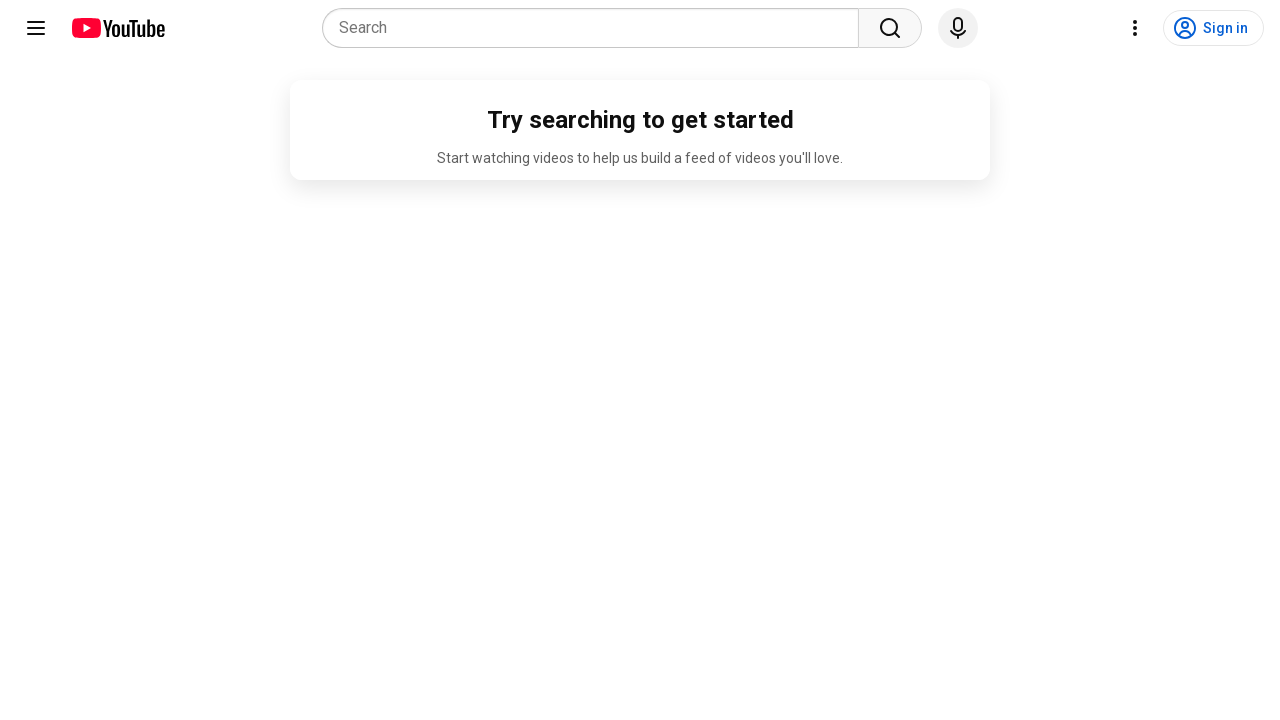

Clicked on cookie consent or popup dismissal element at (958, 28) on (//div[@class='yt-spec-touch-feedback-shape__fill'])[2]
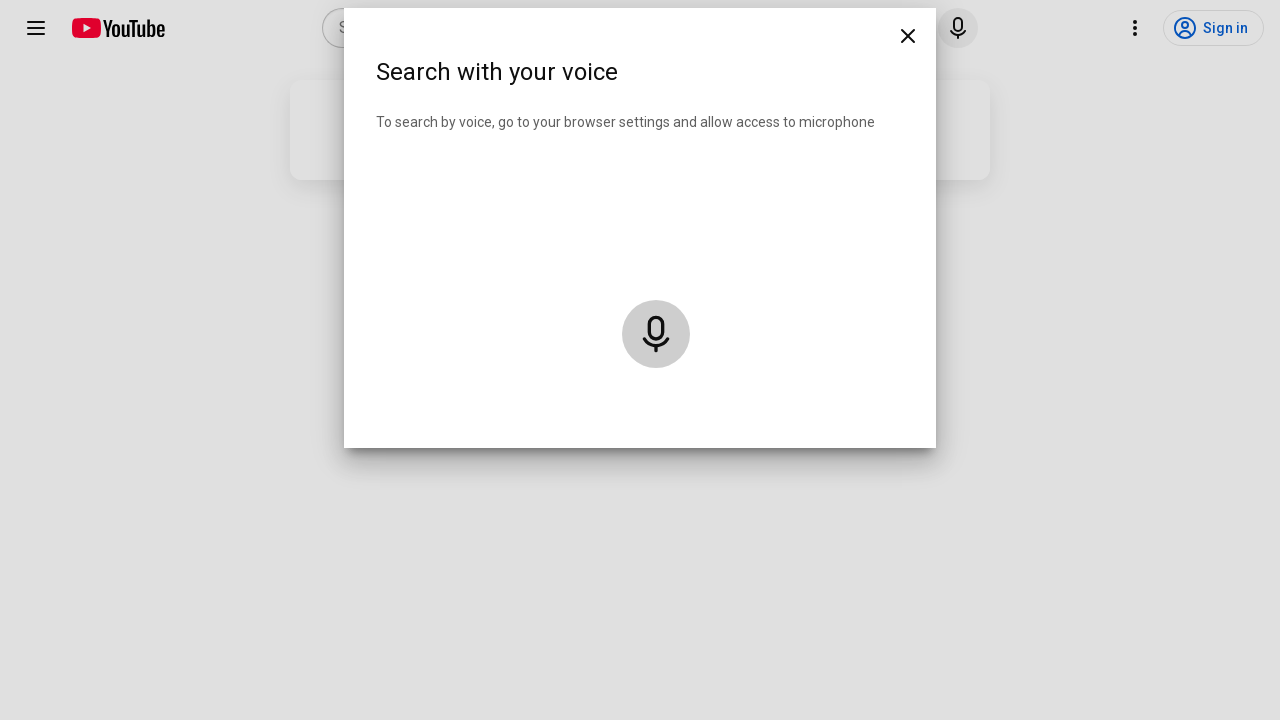

YouTube logo is visible on the page
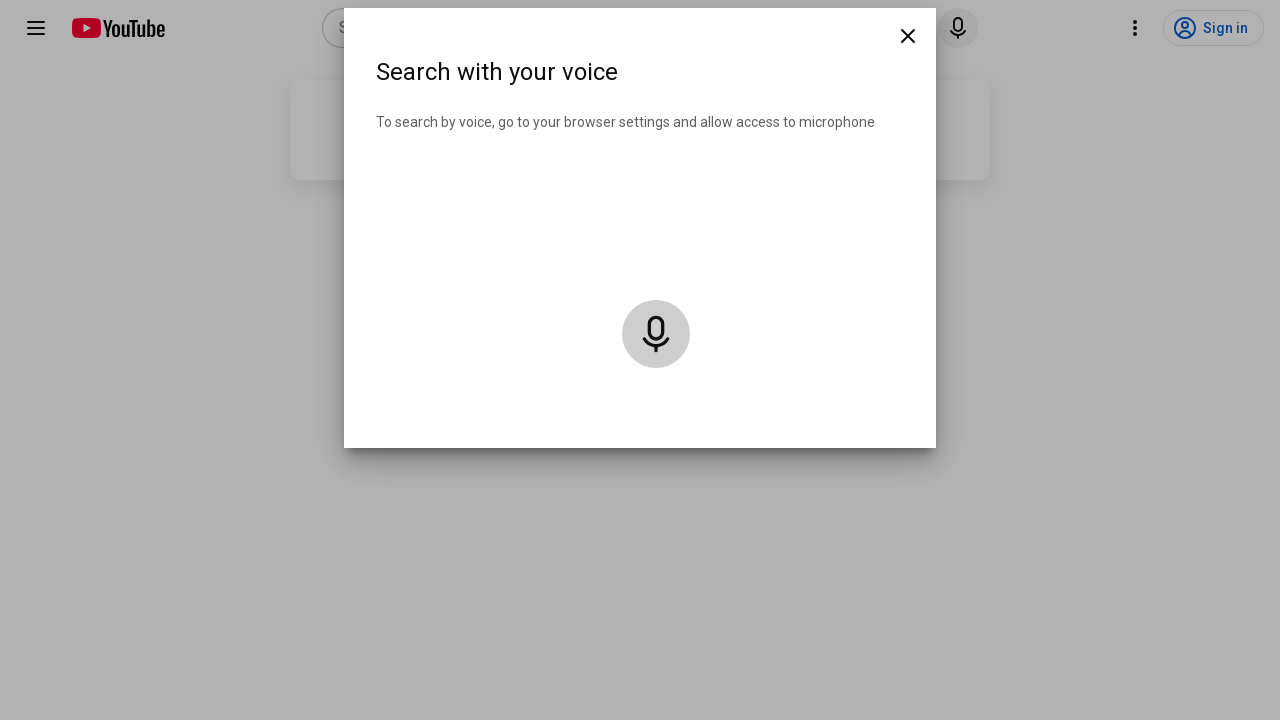

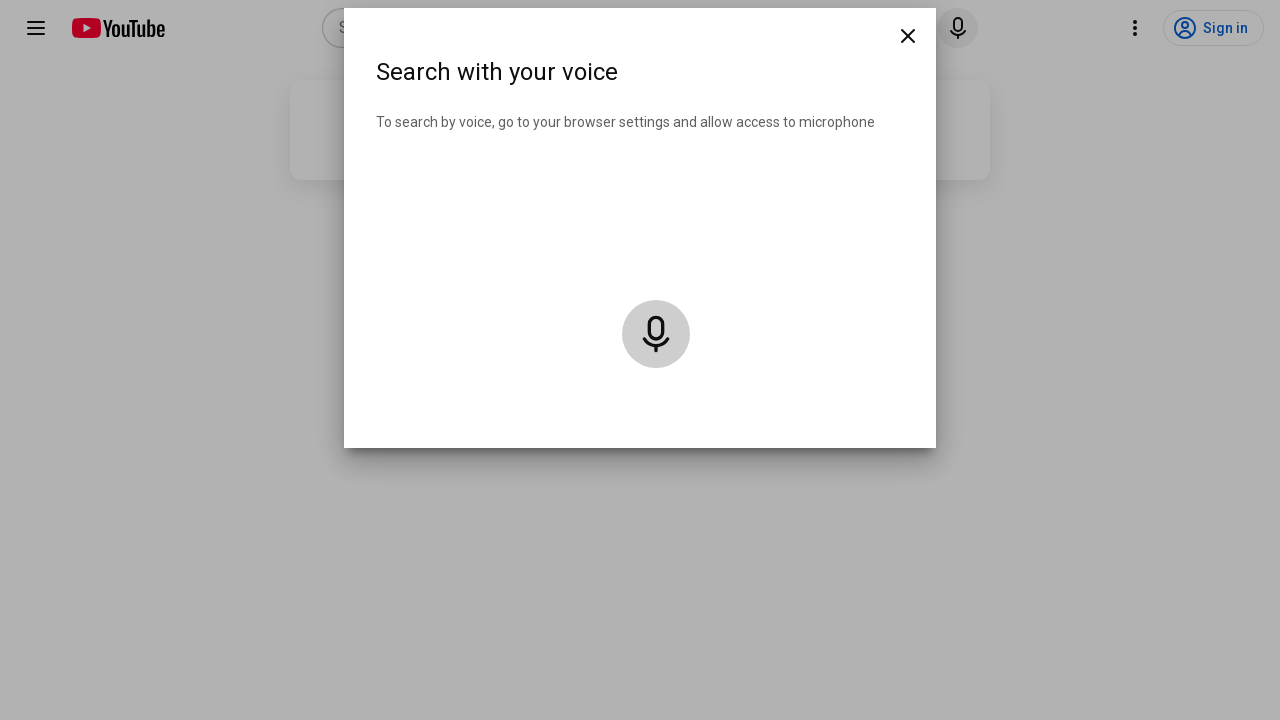